Tests file download functionality by clicking on a download link and verifying the file downloads

Starting URL: https://testcenter.techproeducation.com/index.php?page=file-download

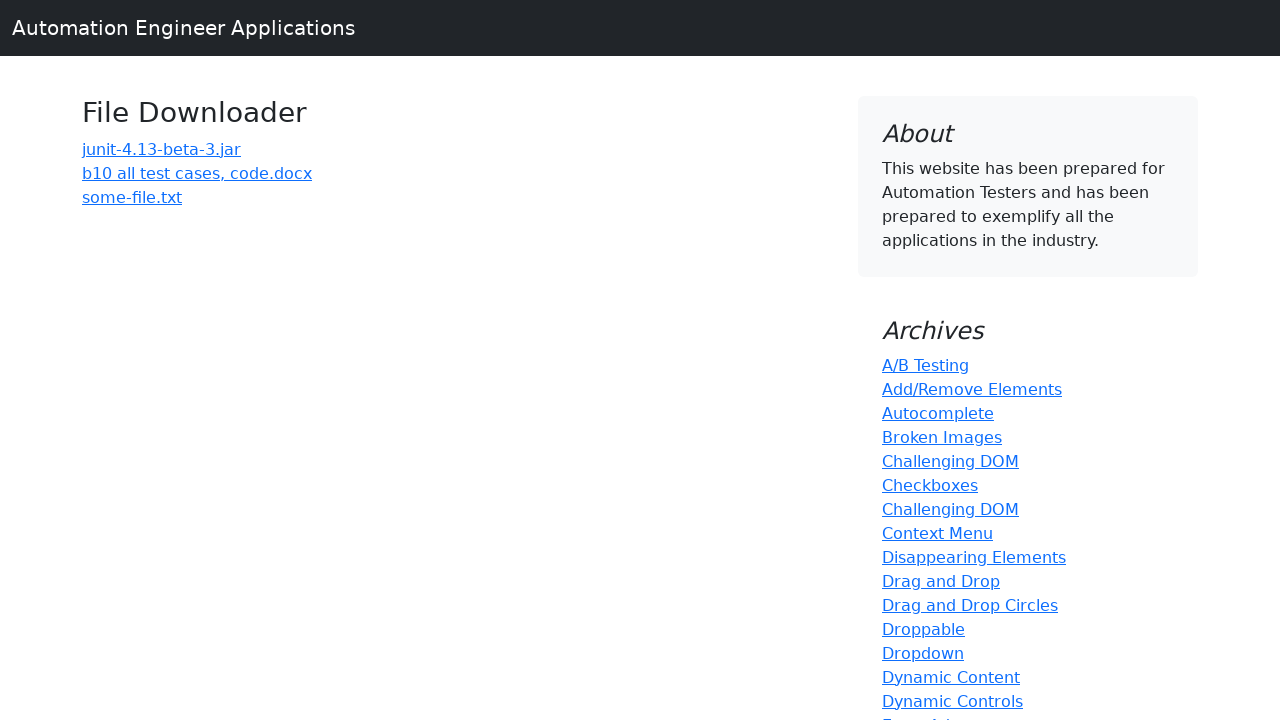

Navigated to file download test page
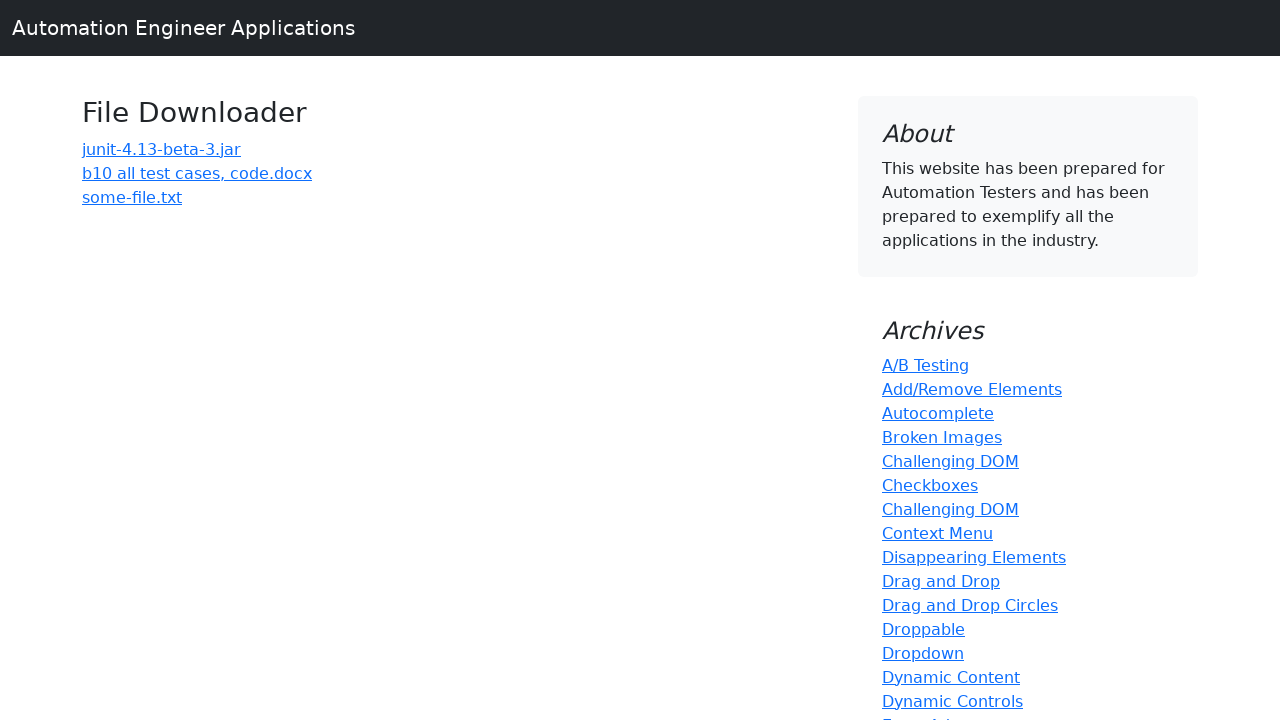

Clicked download link for 'b10 all test cases, code.docx' file at (197, 173) on a[href='../download/b10 all test cases, code.docx']
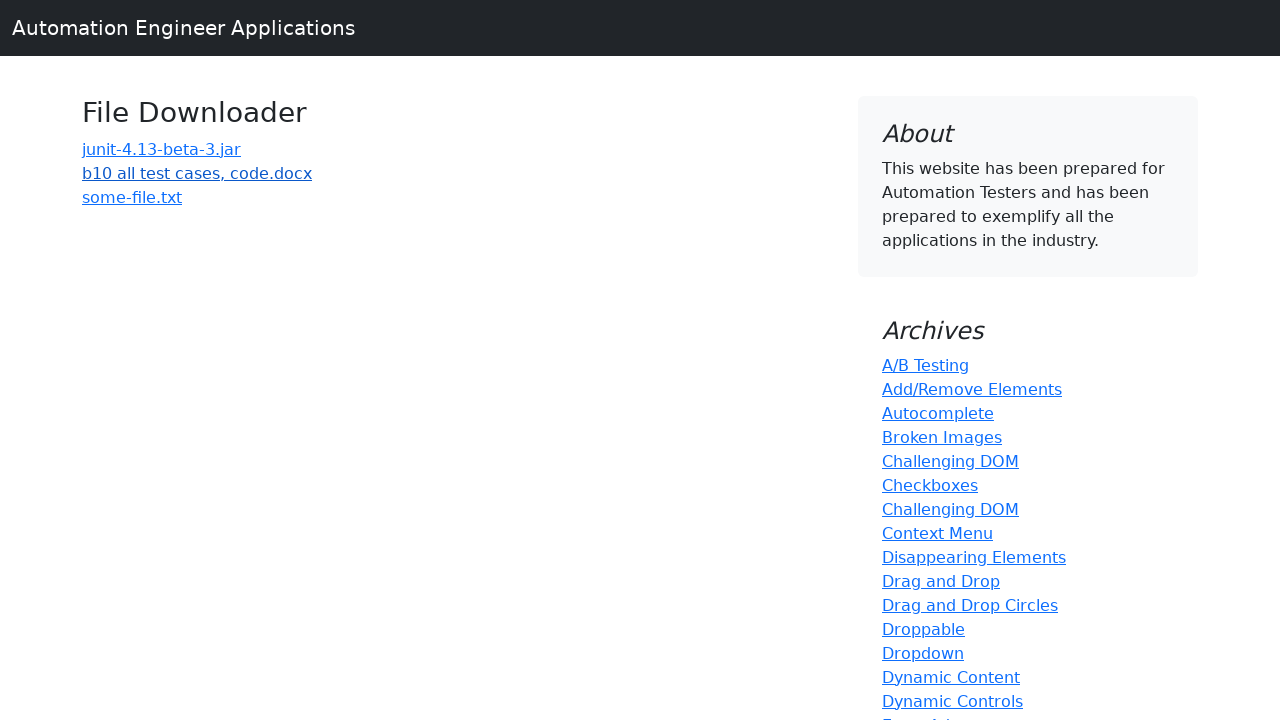

Waited 3 seconds for file download to complete
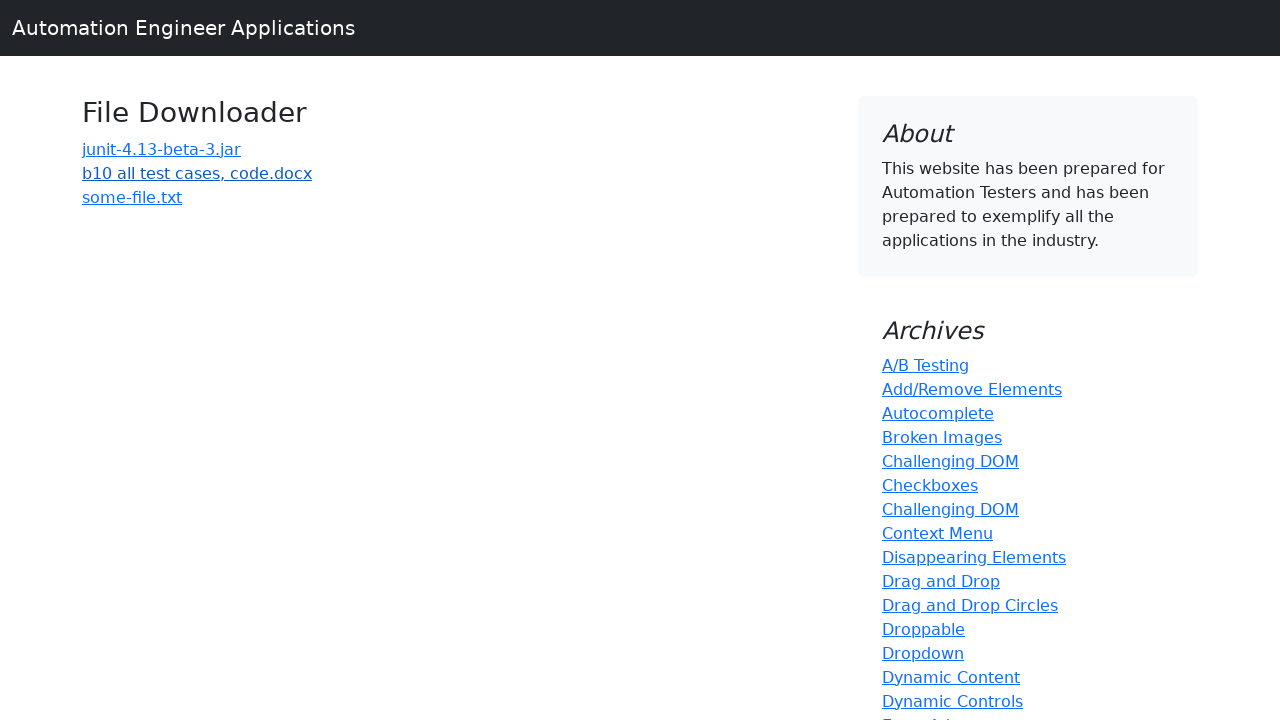

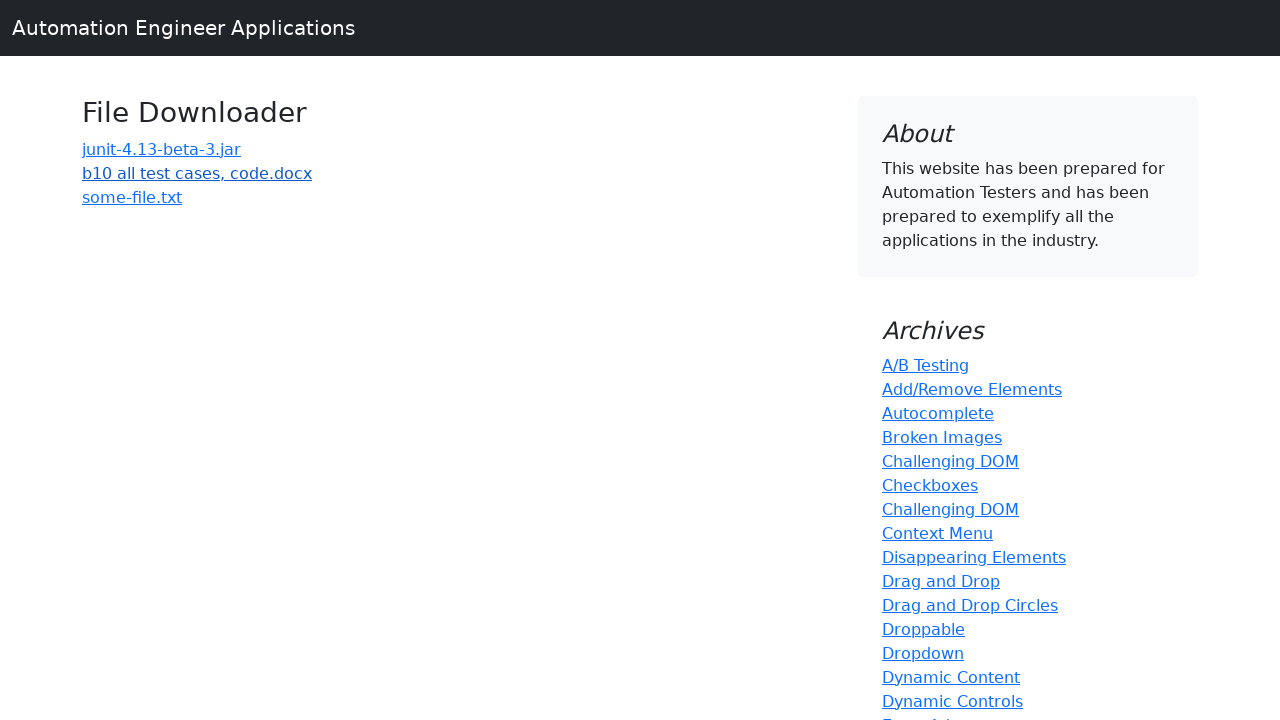